Tests handling of JavaScript alerts including simple alerts, confirmation dialogs, and prompts by interacting with each type and verifying the results

Starting URL: https://the-internet.herokuapp.com/javascript_alerts

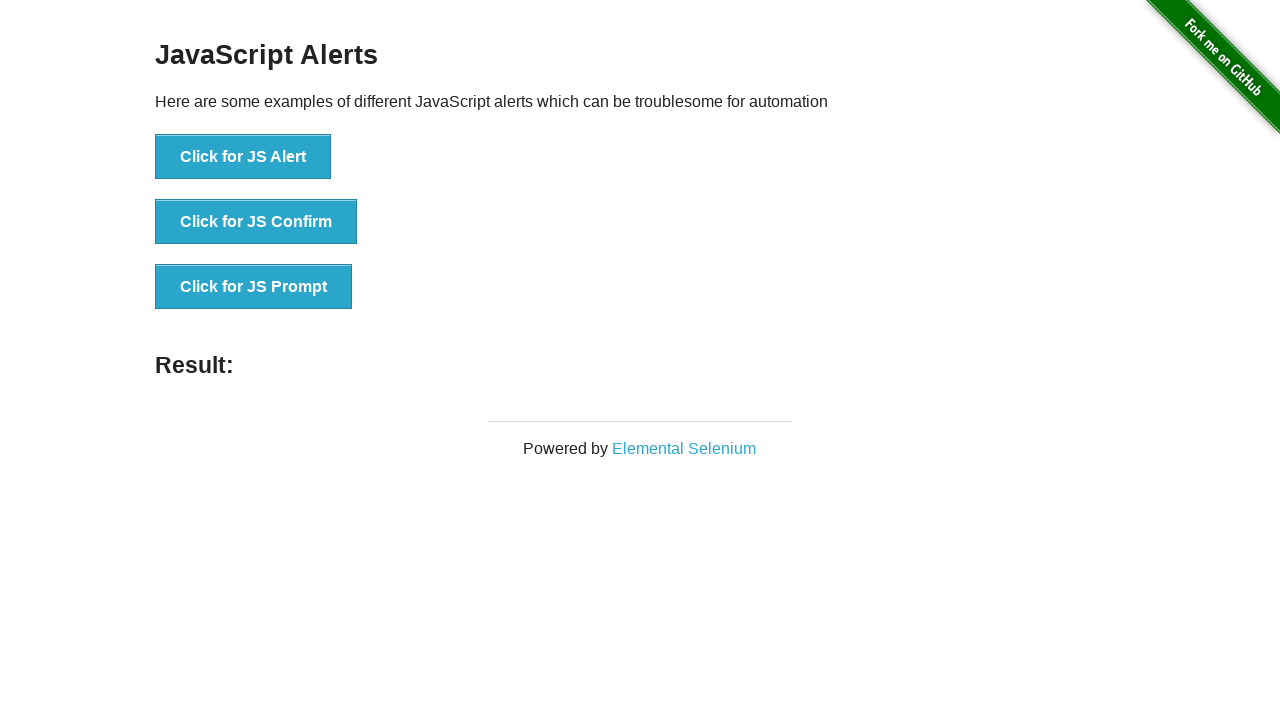

Clicked button to trigger JavaScript alert at (243, 157) on xpath=//button[@onclick='jsAlert()']
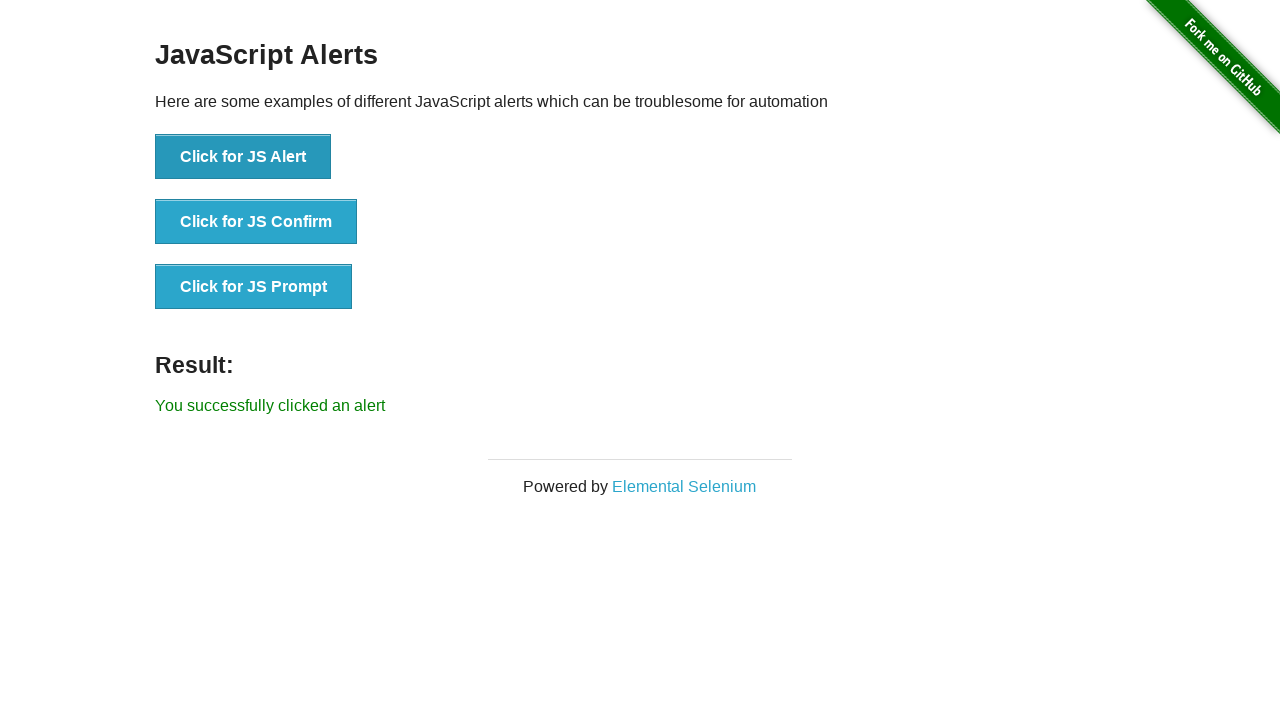

Set up dialog handler to accept alerts
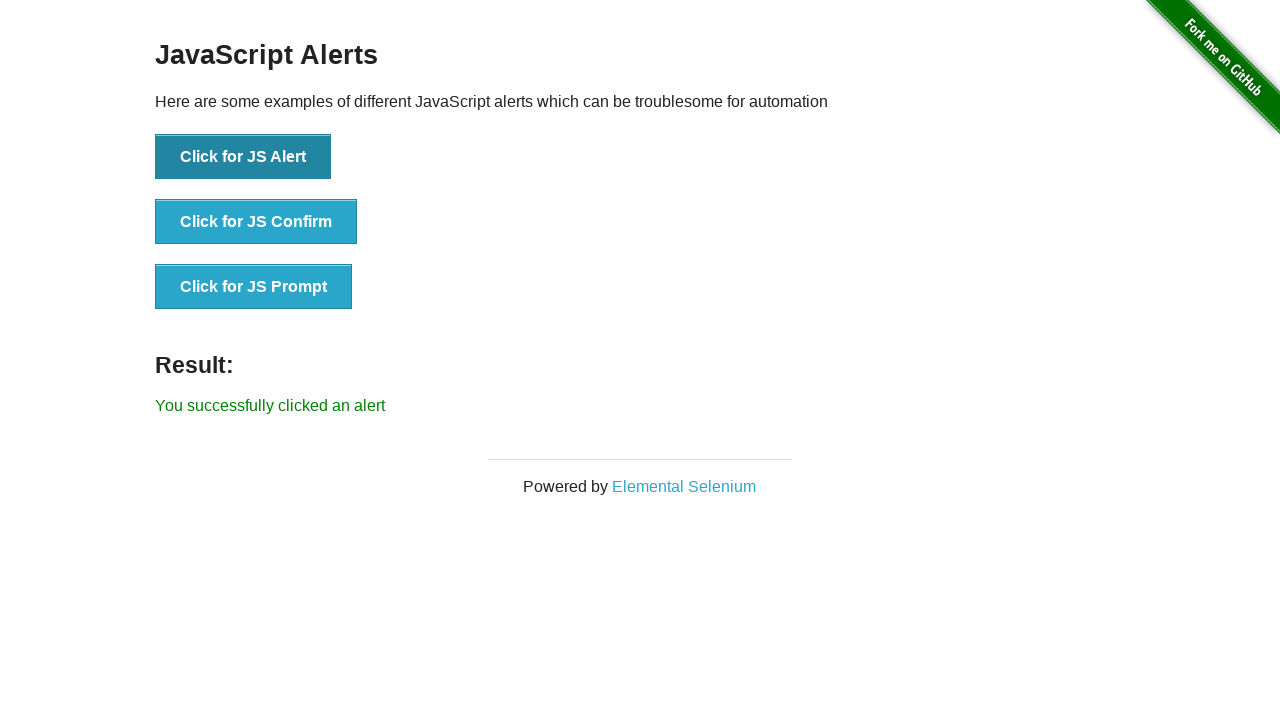

Retrieved result text from alert interaction
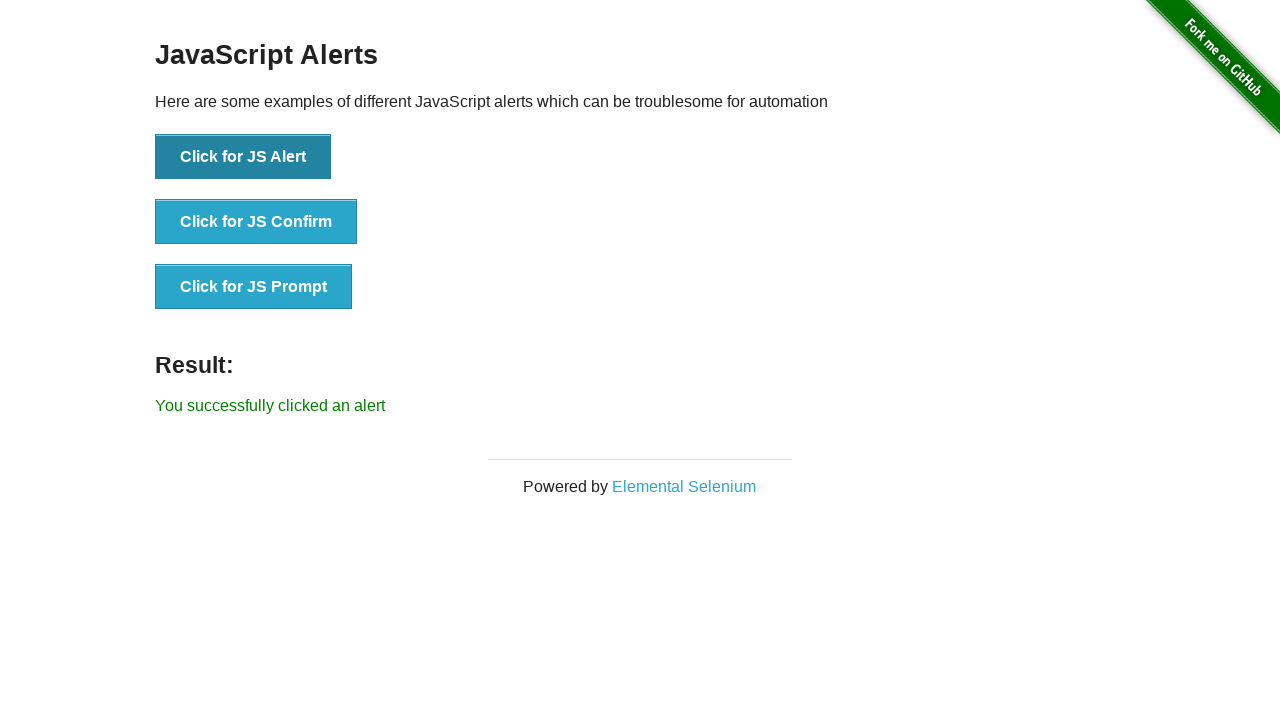

Printed alert result: You successfully clicked an alert
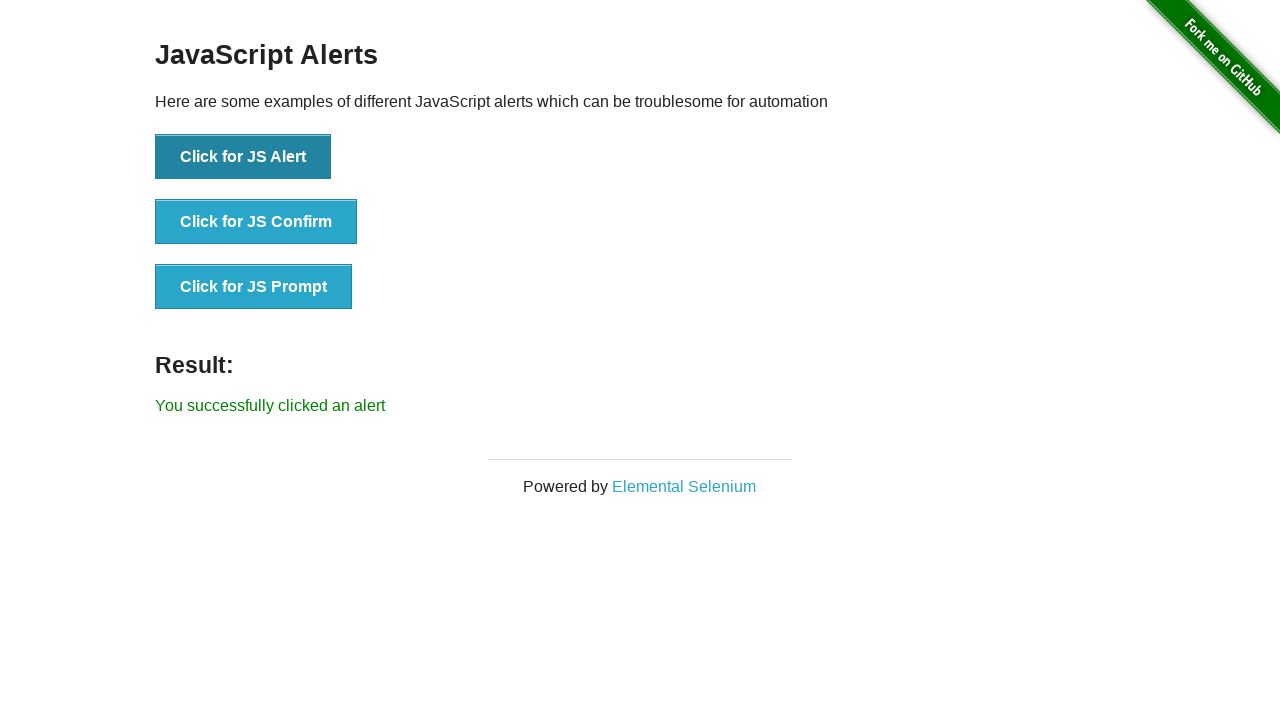

Clicked button to trigger JavaScript confirmation dialog at (256, 222) on xpath=//button[@onclick='jsConfirm()']
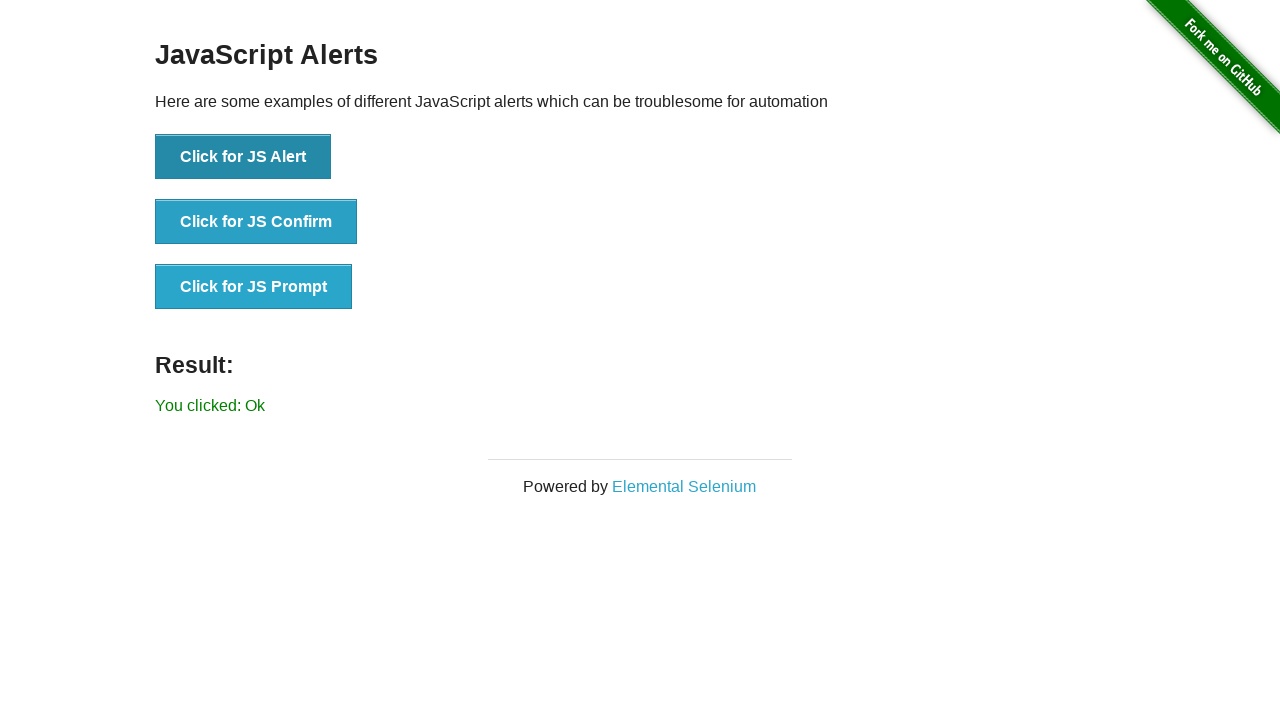

Set up dialog handler to dismiss confirmation dialog
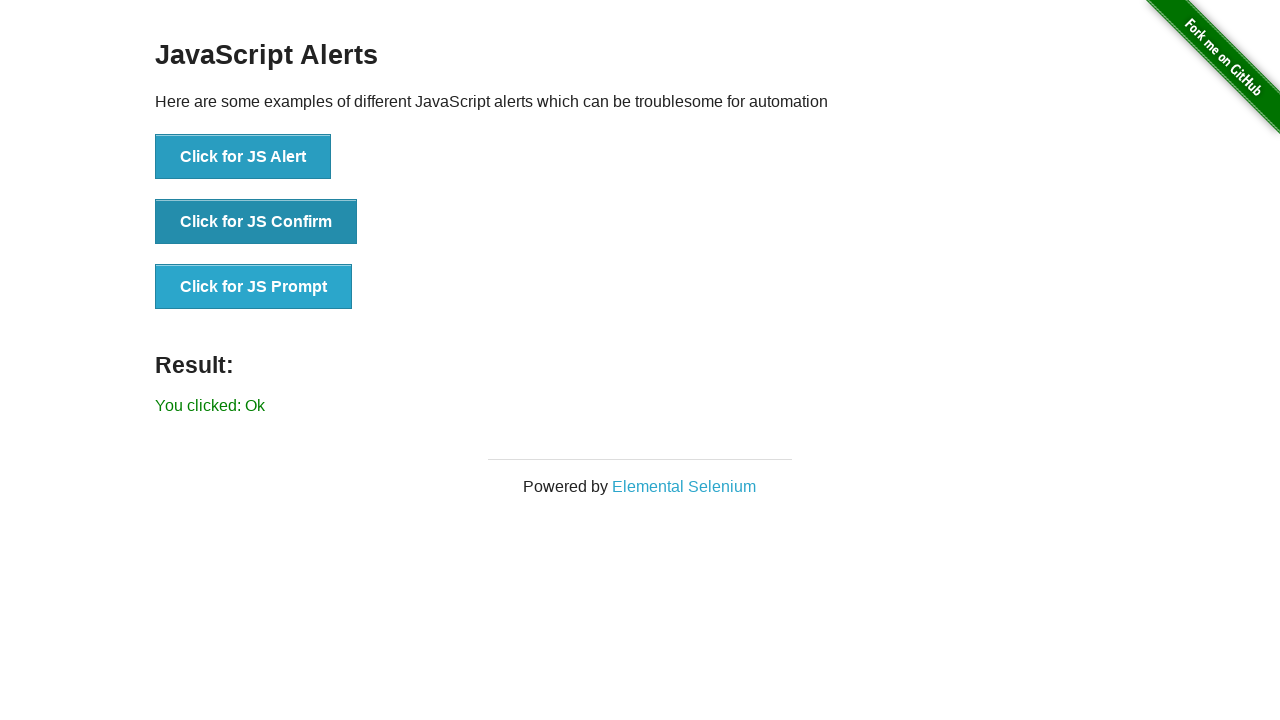

Retrieved result text from dismissed confirmation
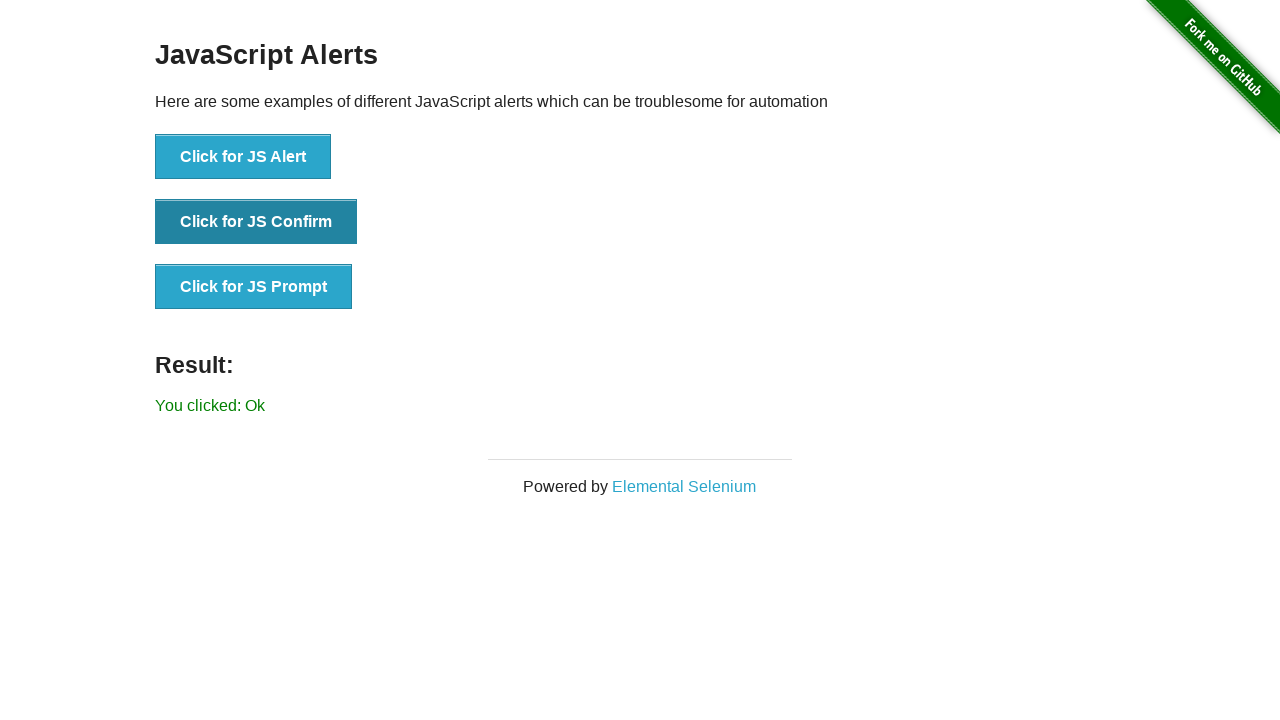

Printed confirm dismiss result: You clicked: Ok
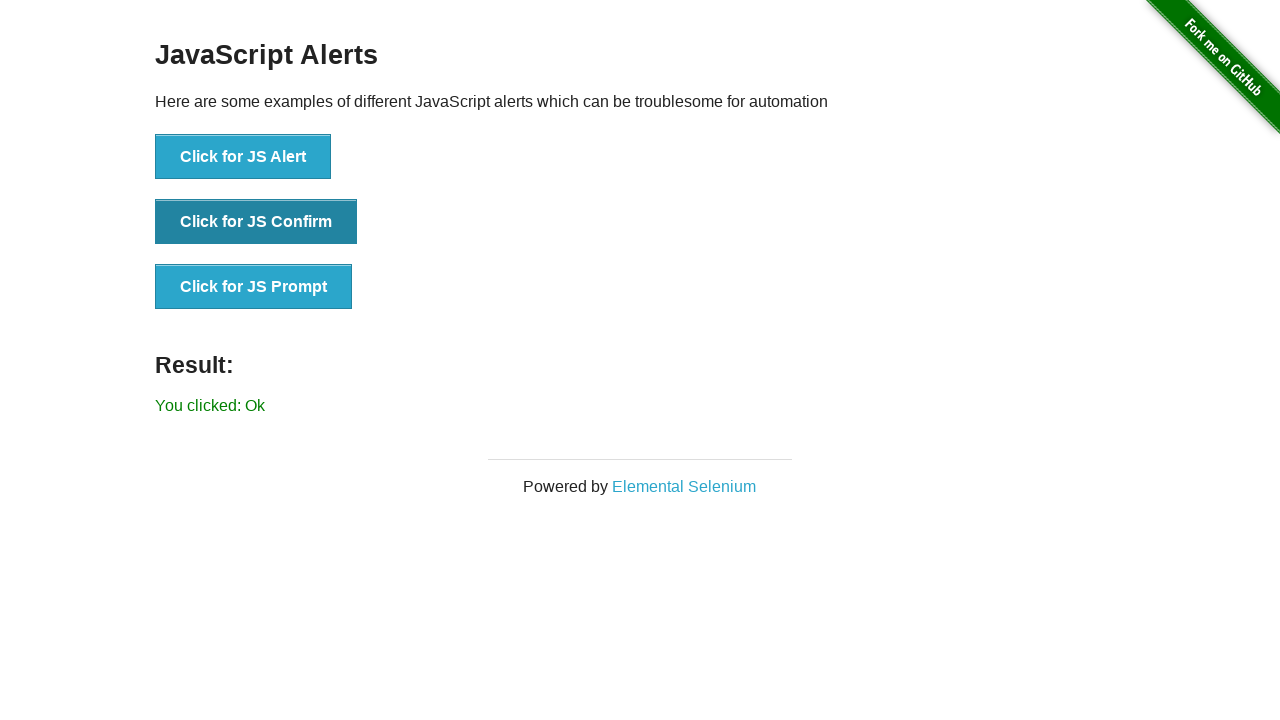

Clicked button to trigger JavaScript prompt dialog at (254, 287) on xpath=//button[@onclick='jsPrompt()']
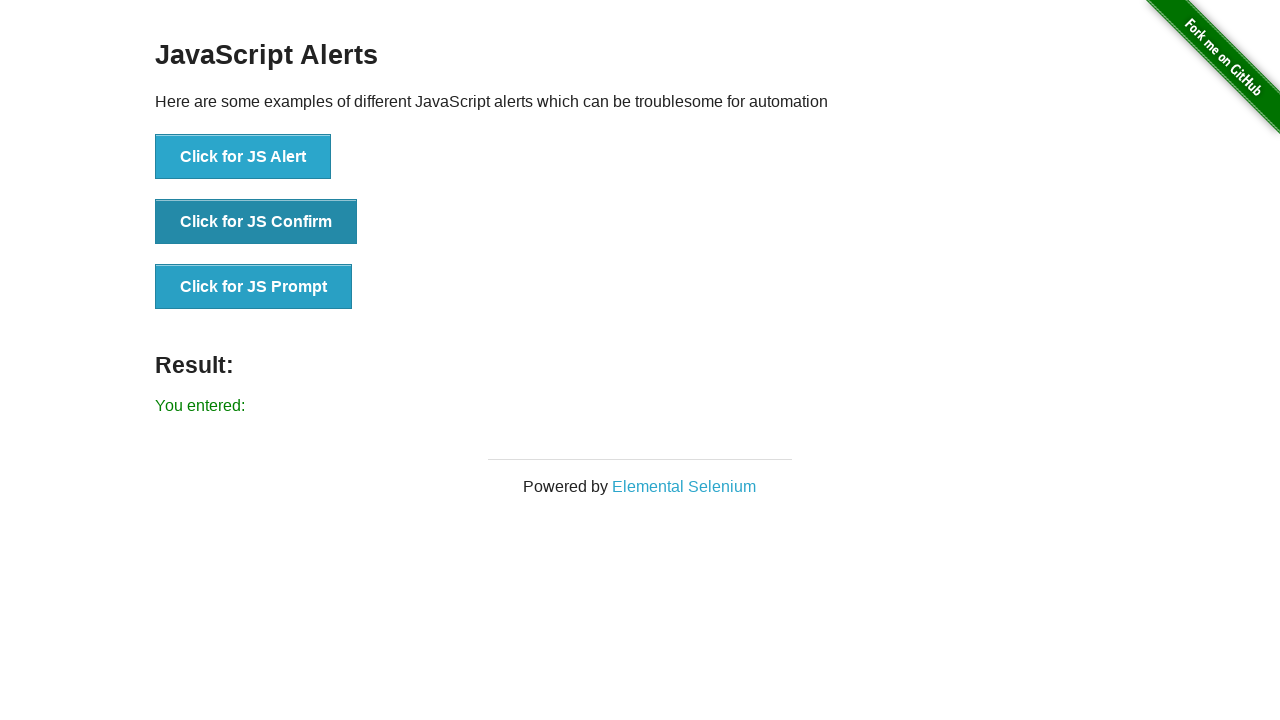

Set up dialog handler to accept prompt with text 'KKK'
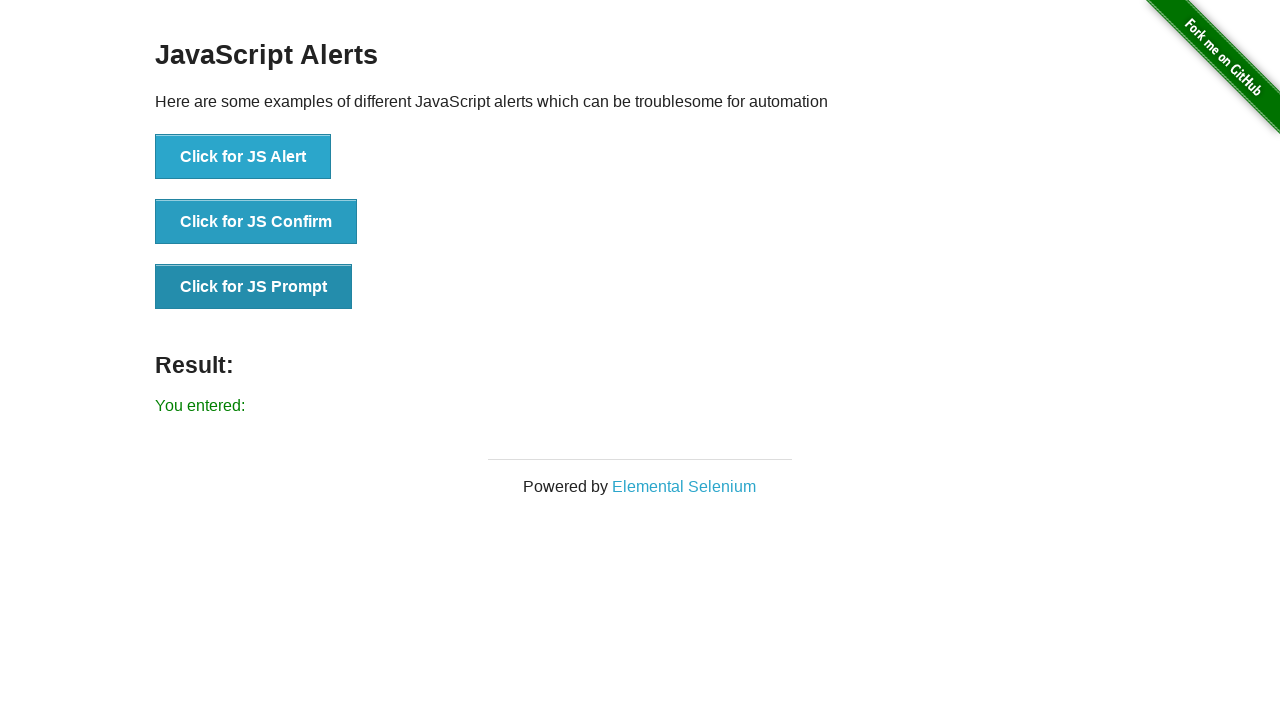

Retrieved result text from prompt interaction
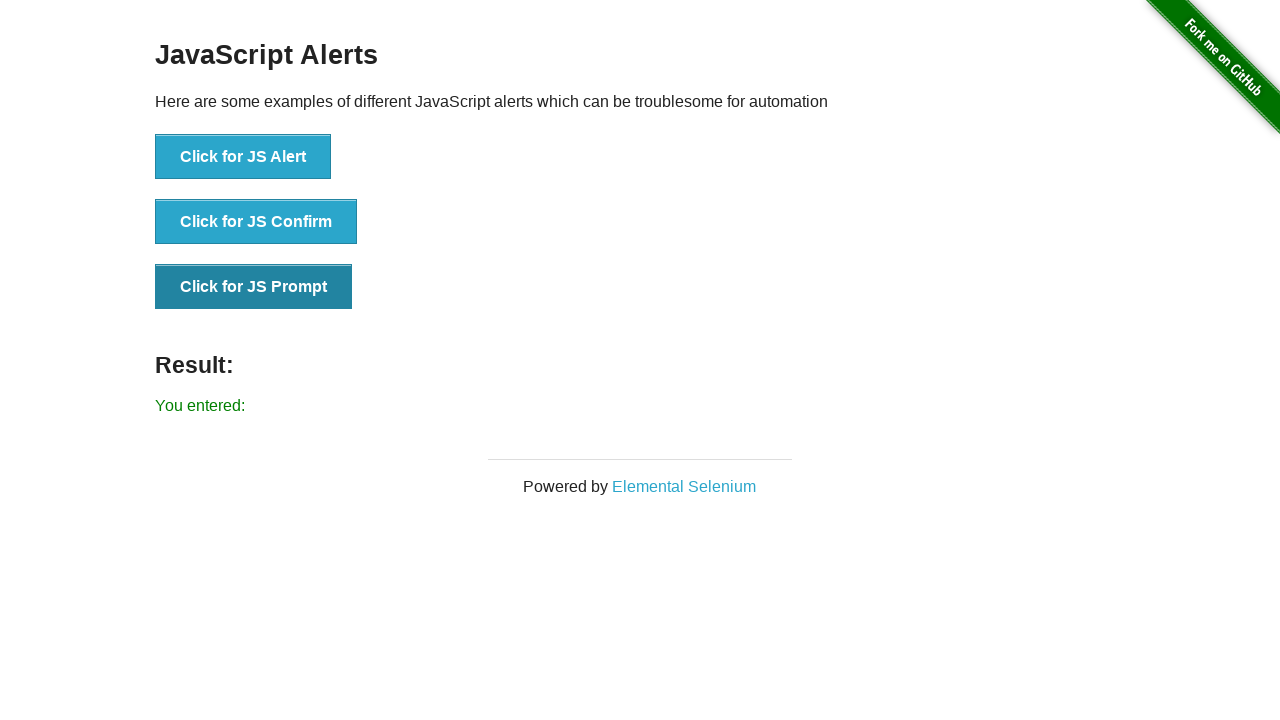

Printed prompt result: You entered: 
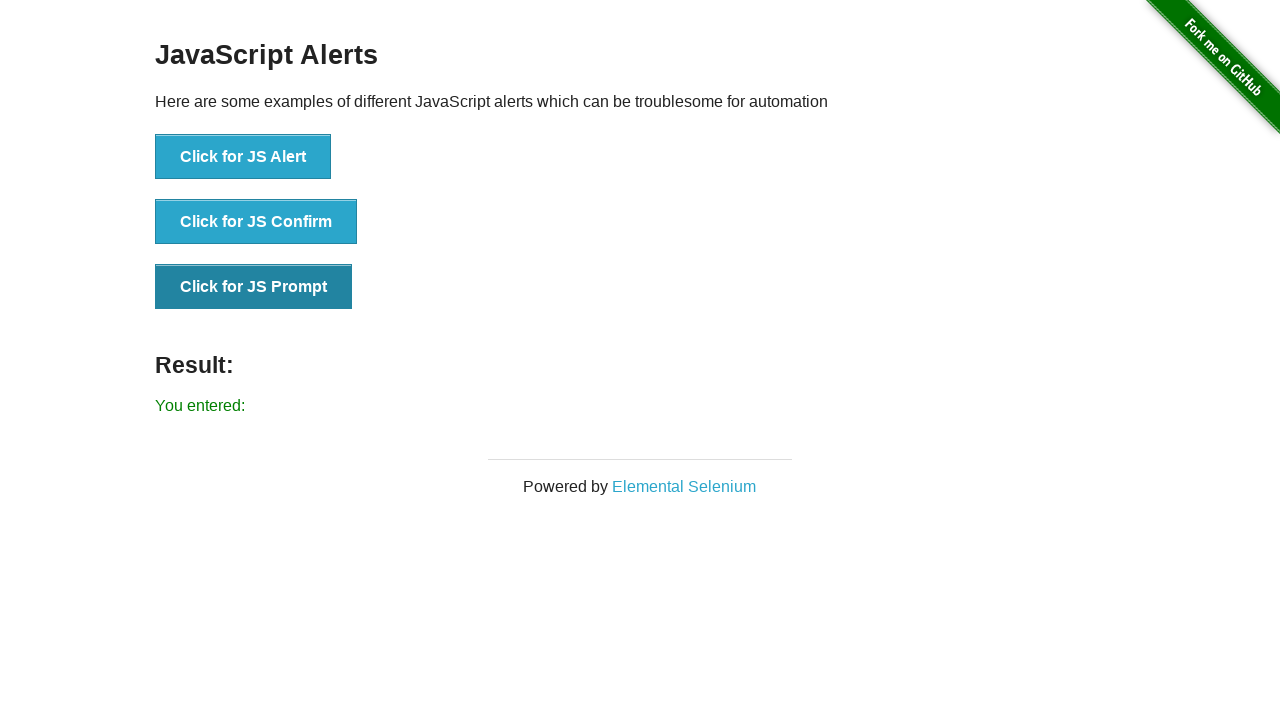

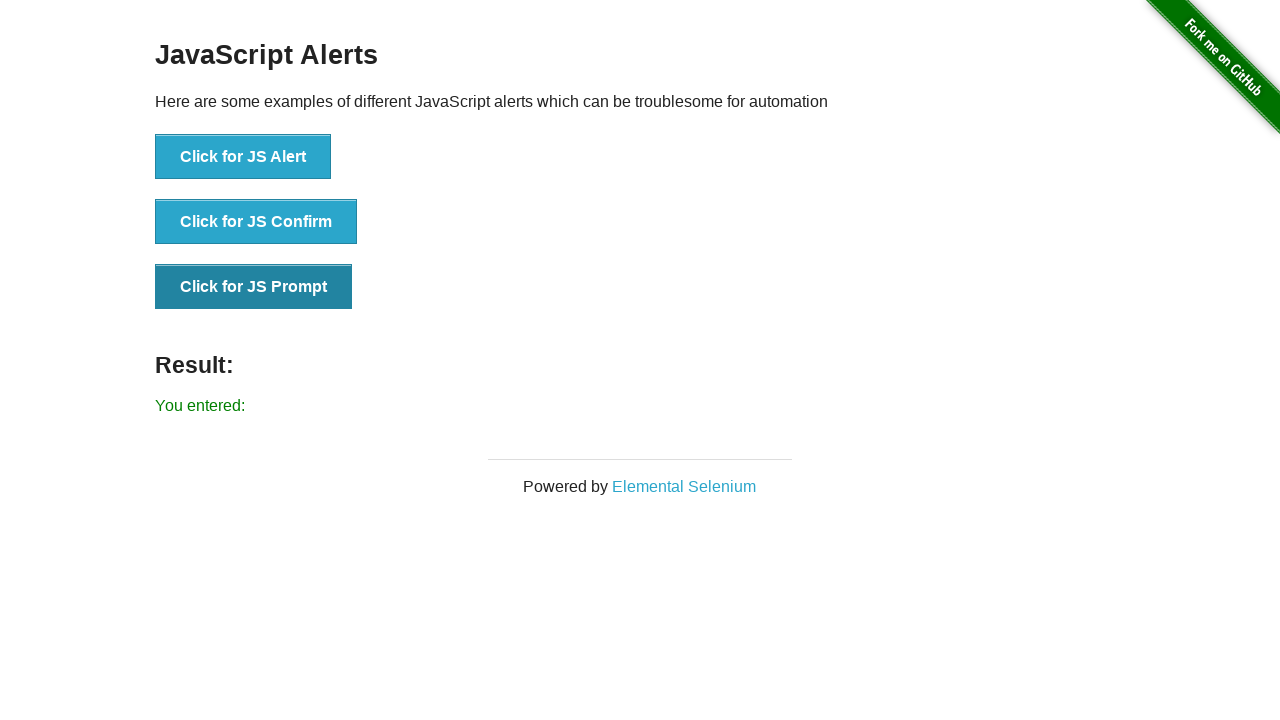